Tests data table pagination by navigating to different page numbers and verifying the active page

Starting URL: https://www.jqueryscript.net/demo/CRUD-Data-Grid-Plugin-jQuery-Quickgrid/

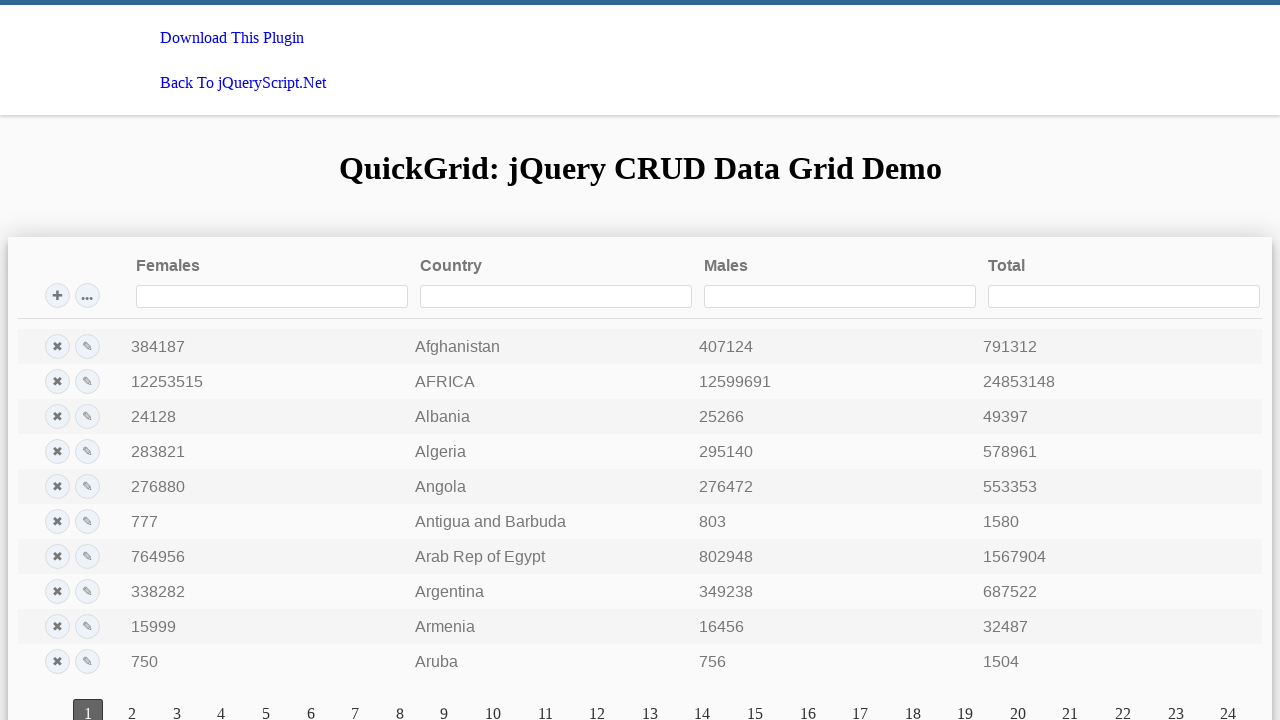

Clicked on page 5 button in pagination at (266, 706) on text='5'
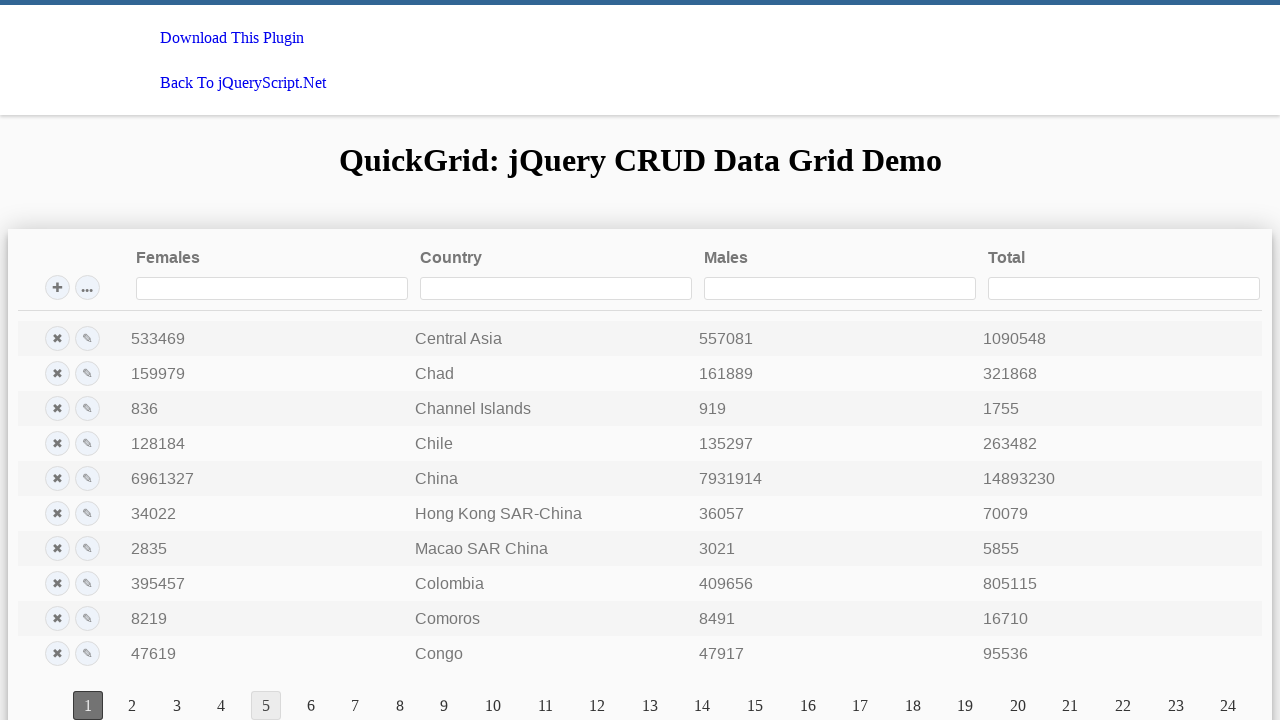

Waited 2 seconds for page 5 to load
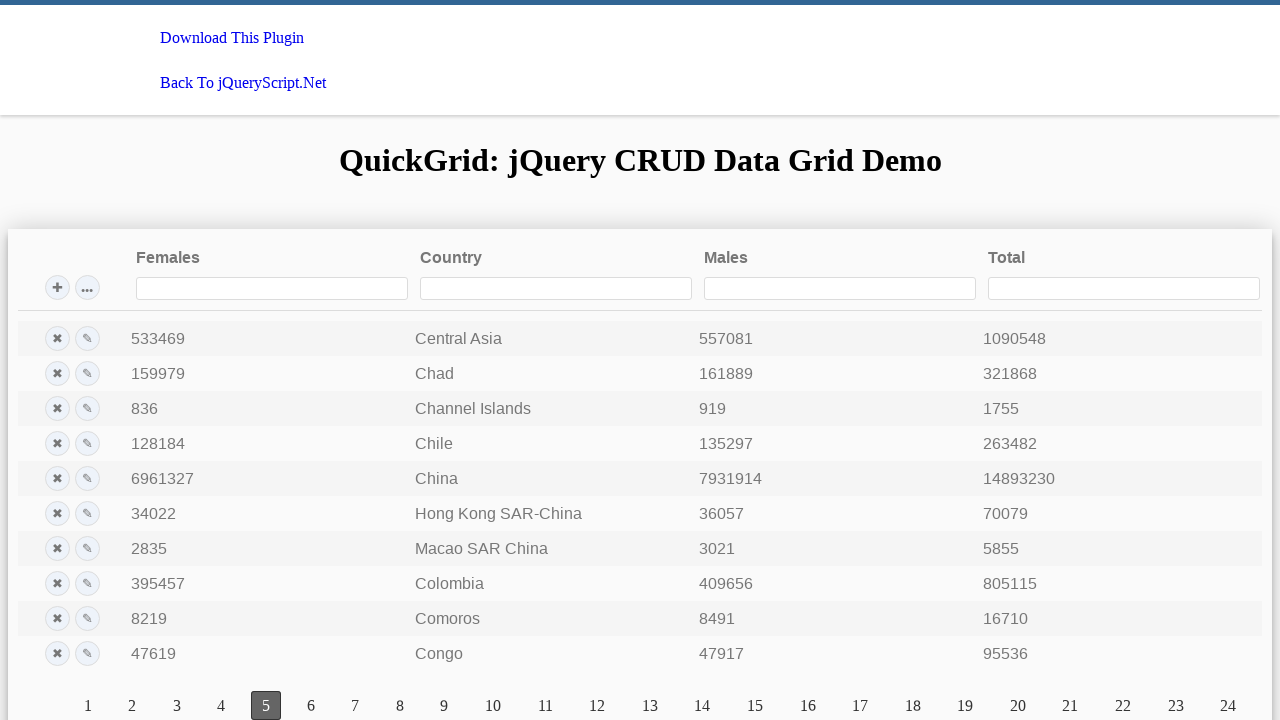

Verified that page 5 is active
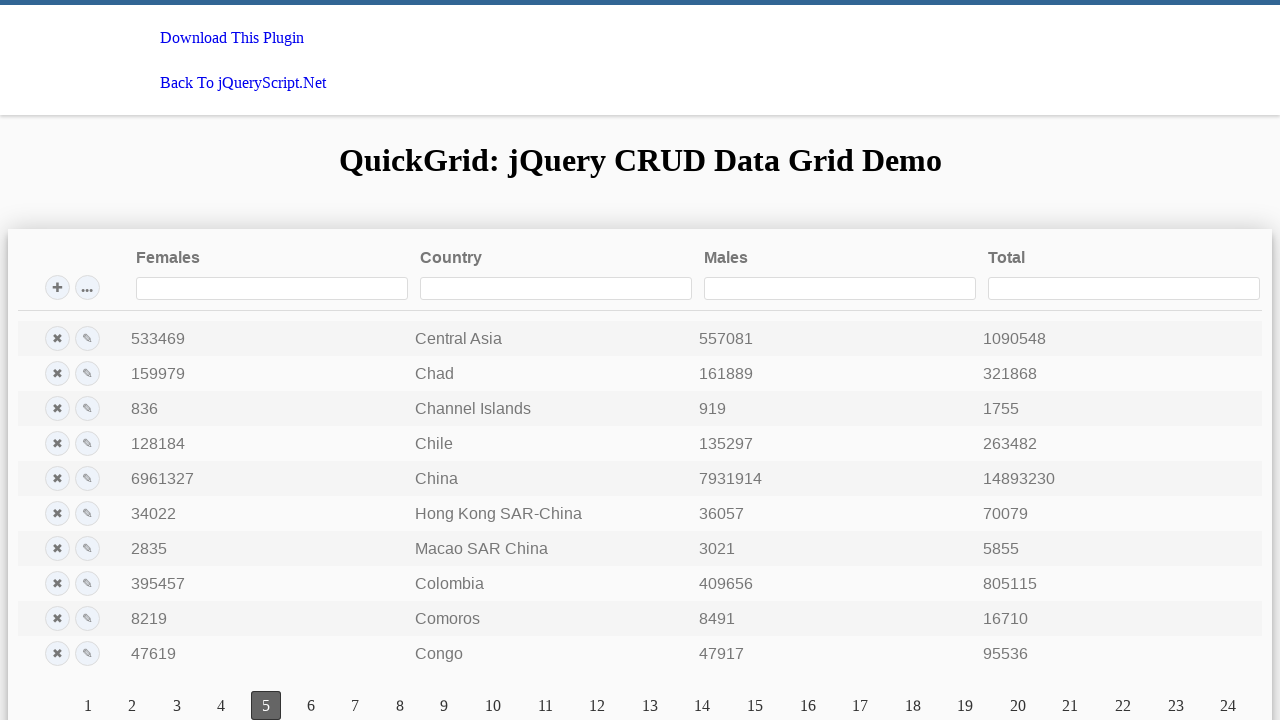

Clicked on page 15 button in pagination at (755, 706) on text='15'
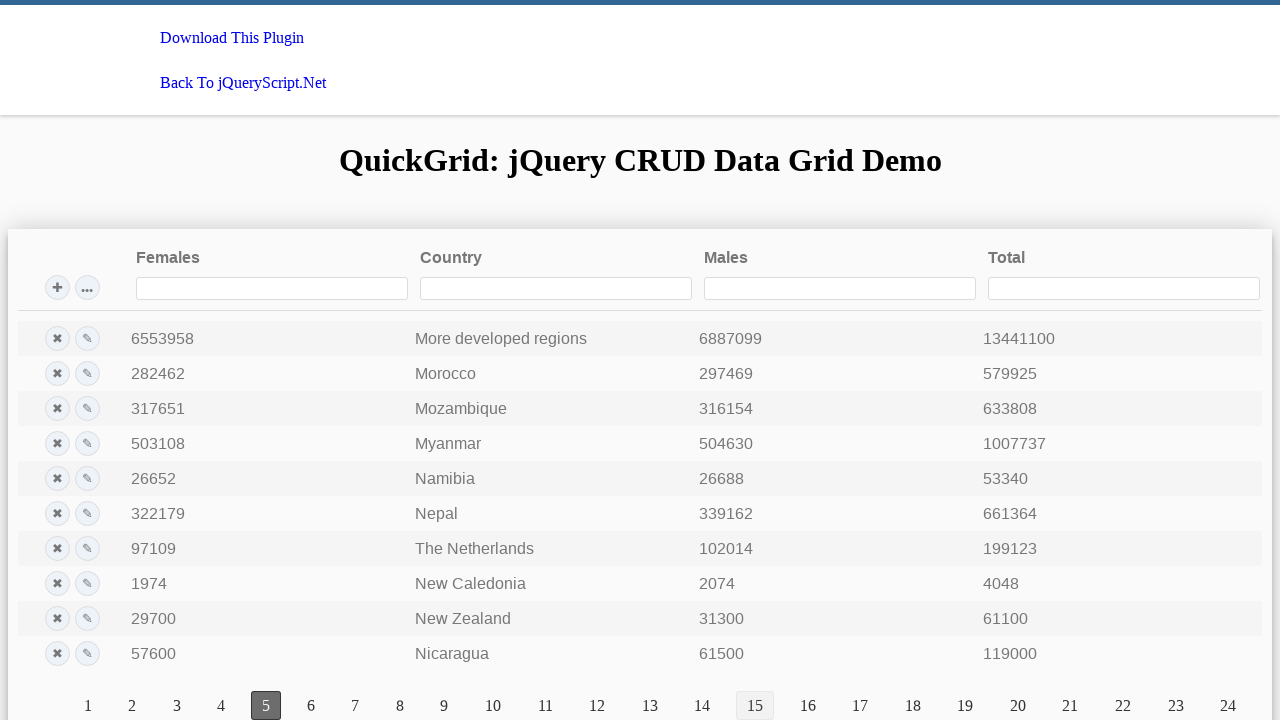

Waited 2 seconds for page 15 to load
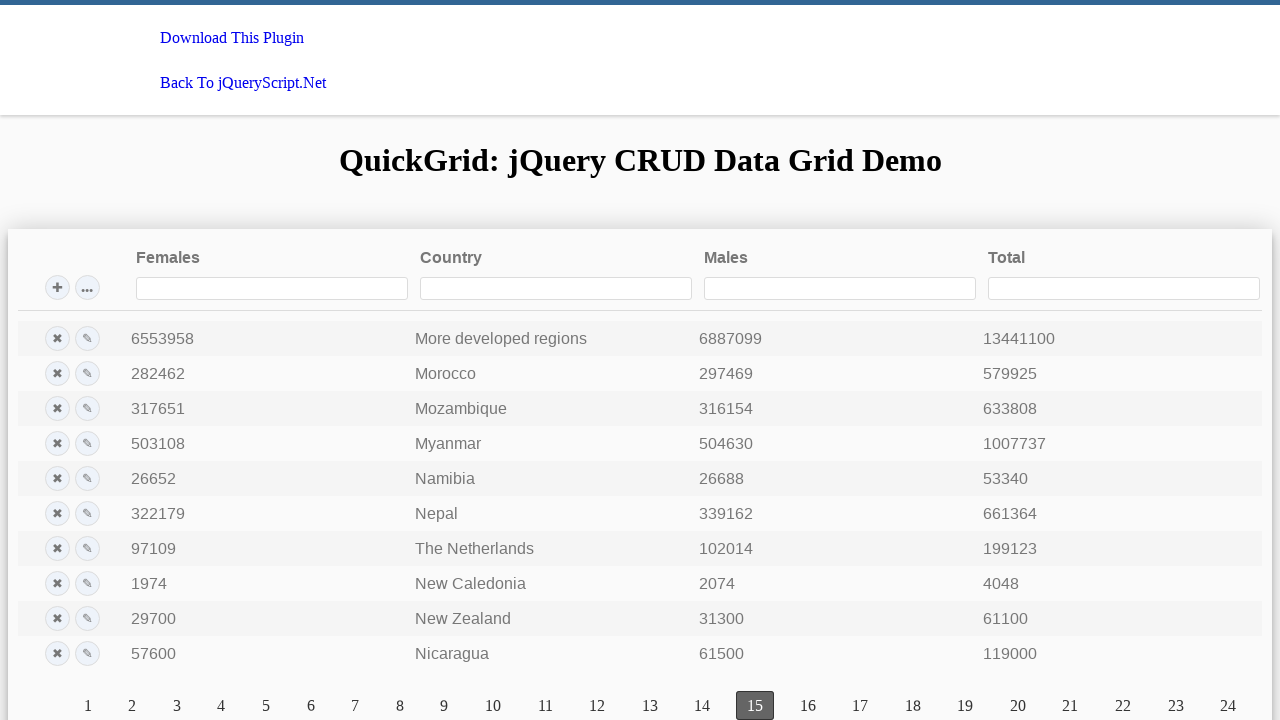

Verified that page 15 is active
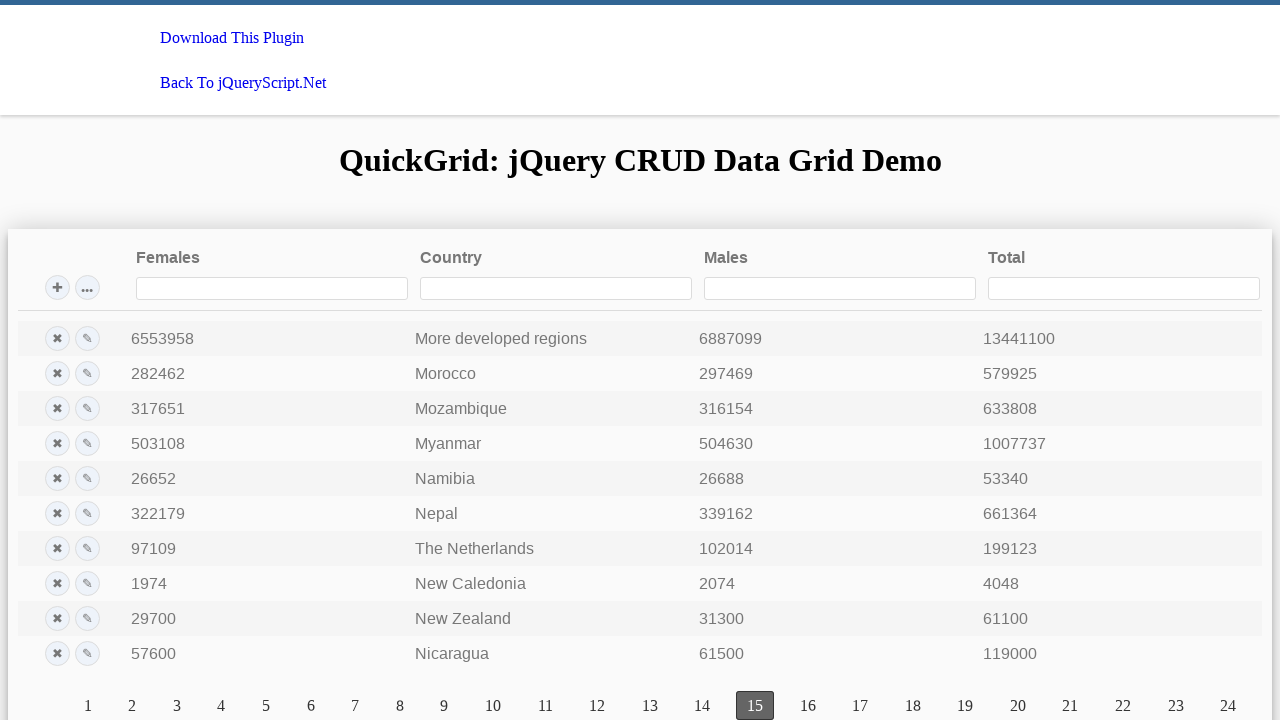

Reloaded the page
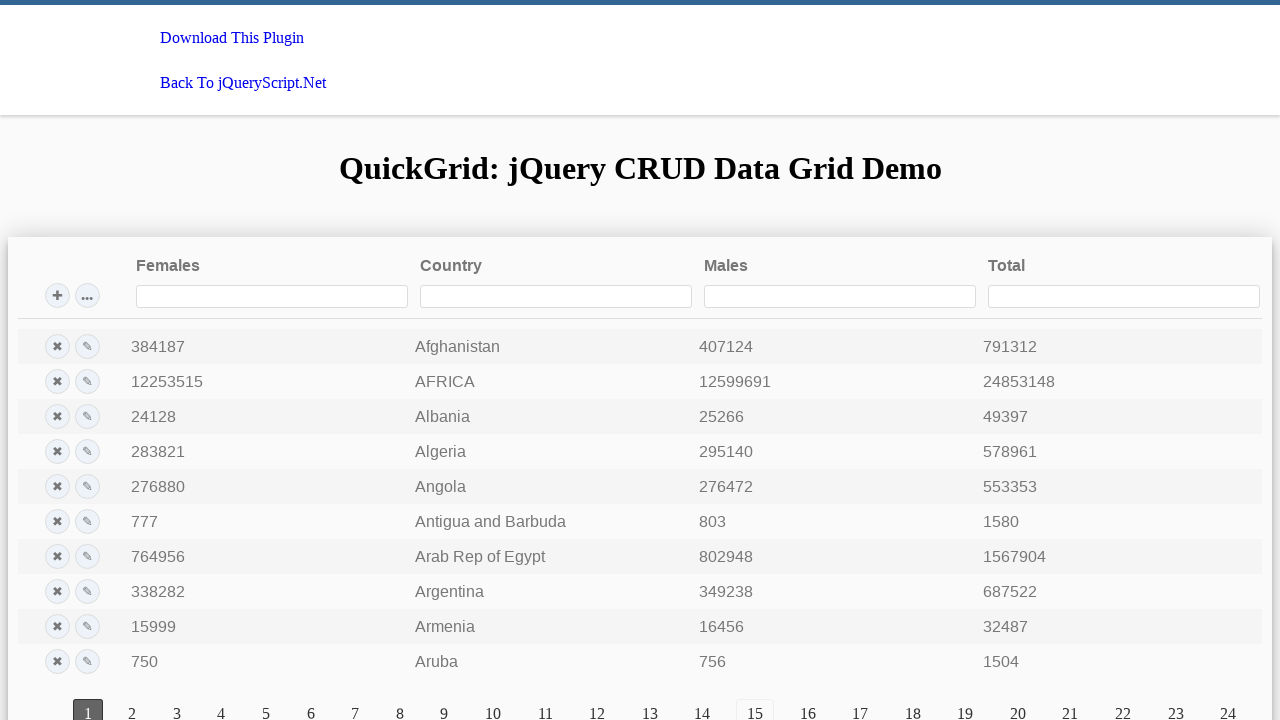

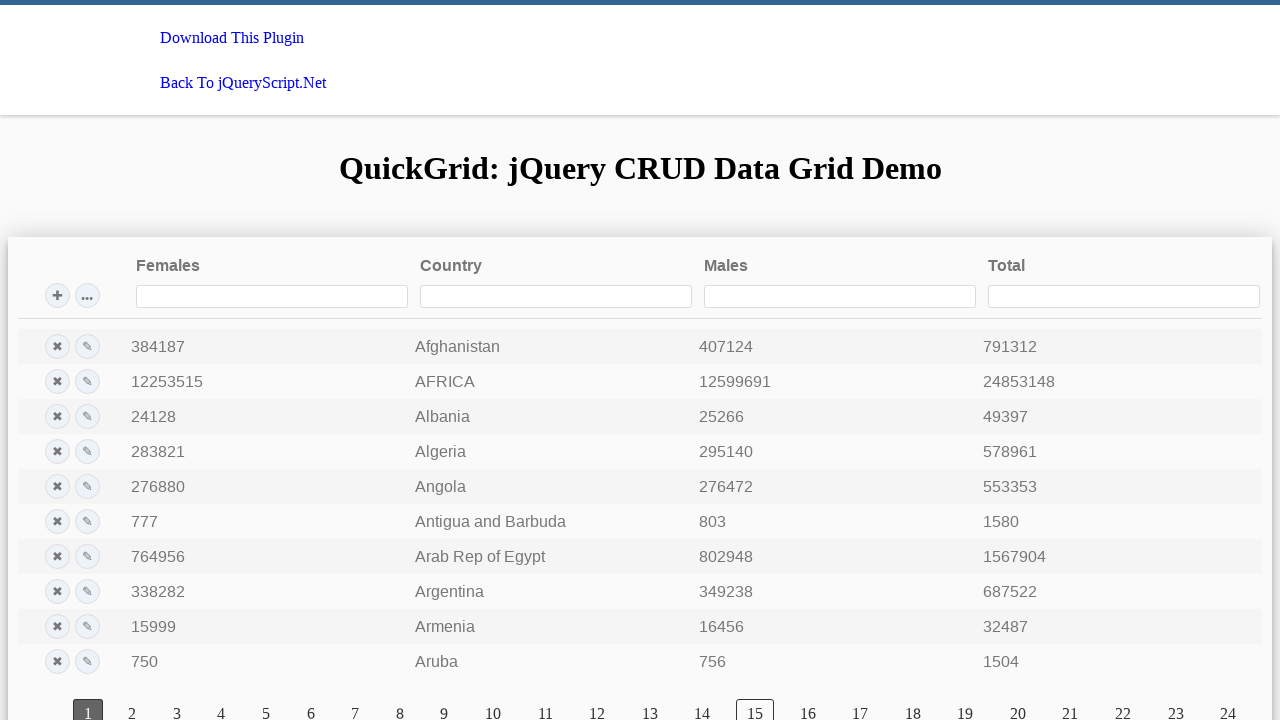